Navigates to the EDSO services website homepage

Starting URL: https://edso.in/

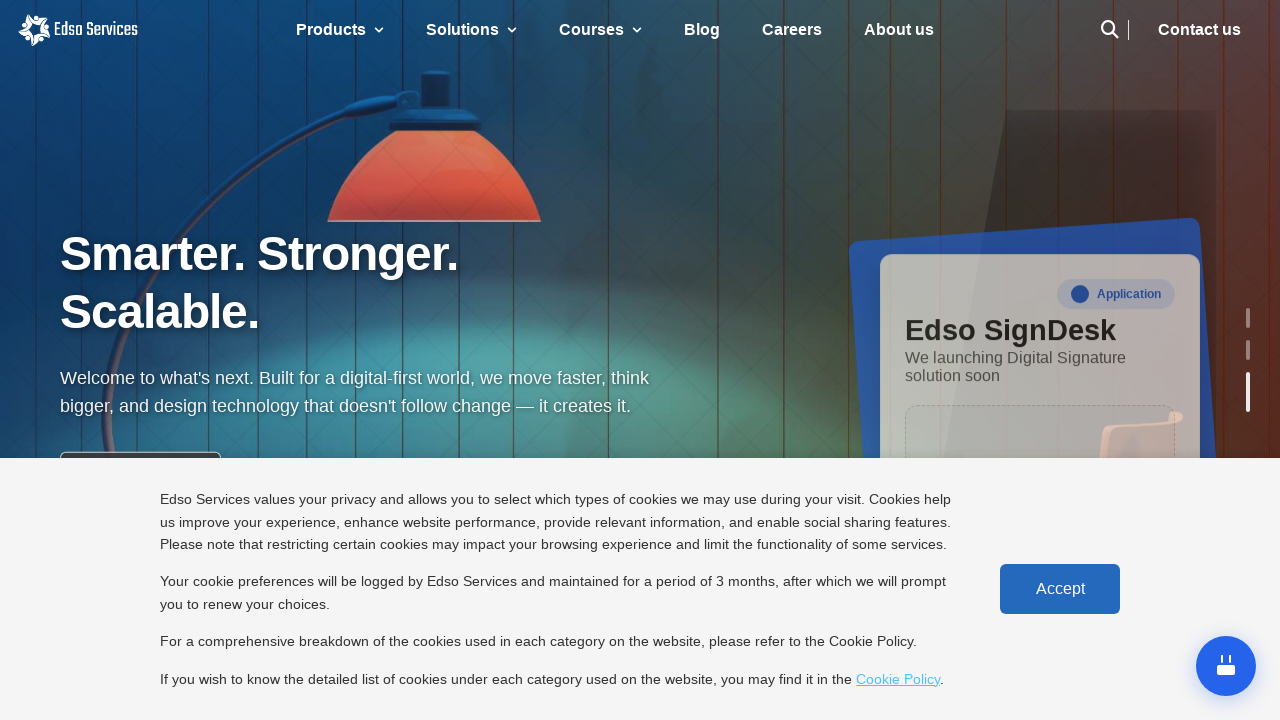

Waited for EDSO services homepage to fully load (networkidle)
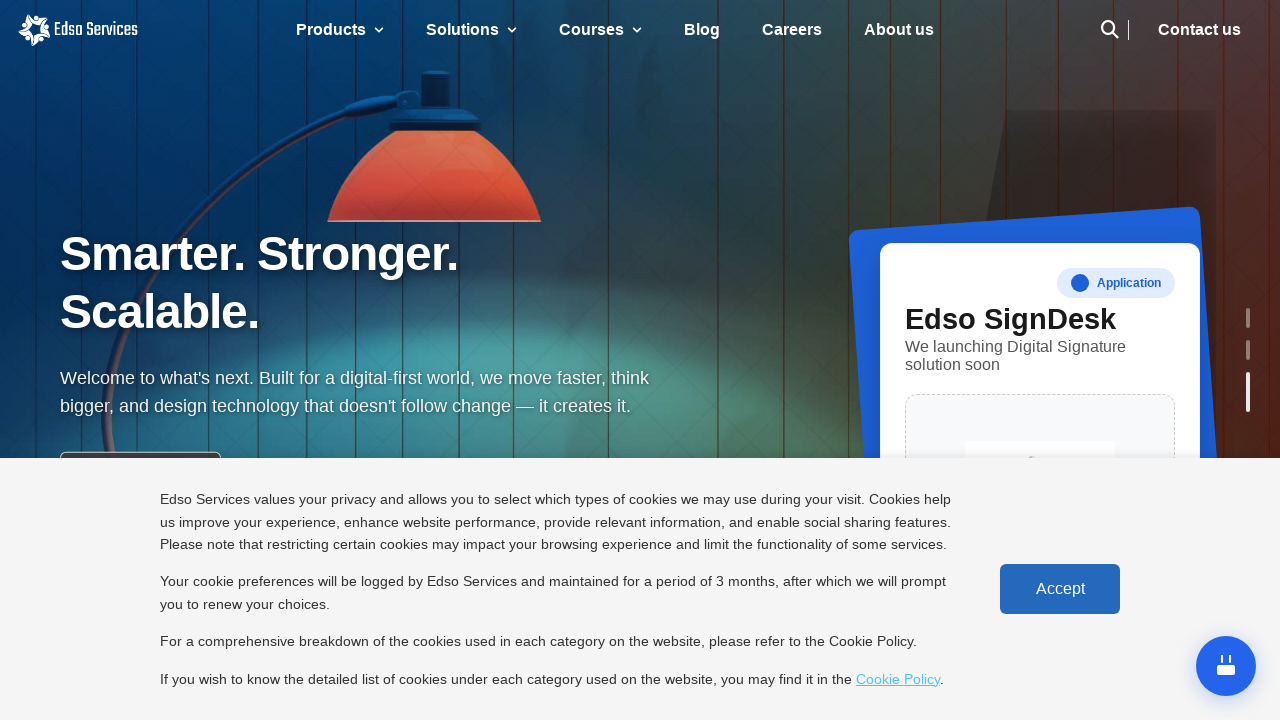

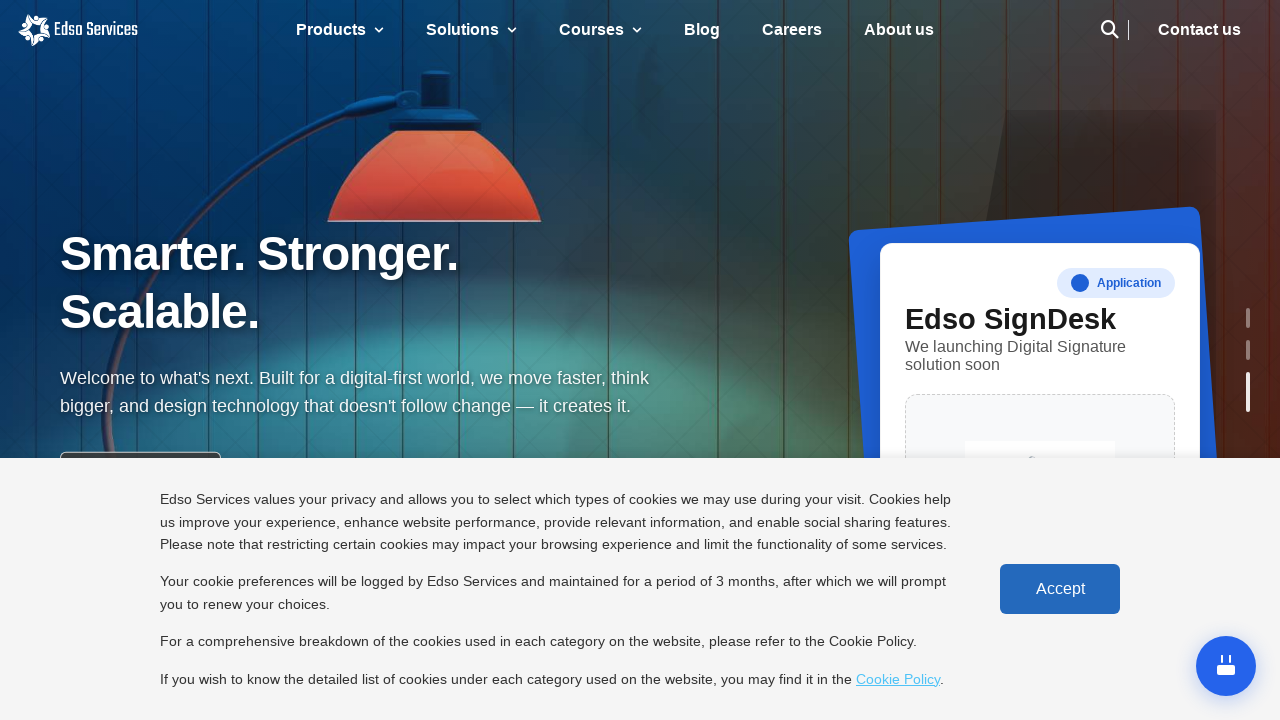